Tests alert handling and mathematical calculation by clicking a button, accepting an alert, extracting a value, calculating its mathematical transformation, and submitting the result

Starting URL: http://suninjuly.github.io/alert_accept.html

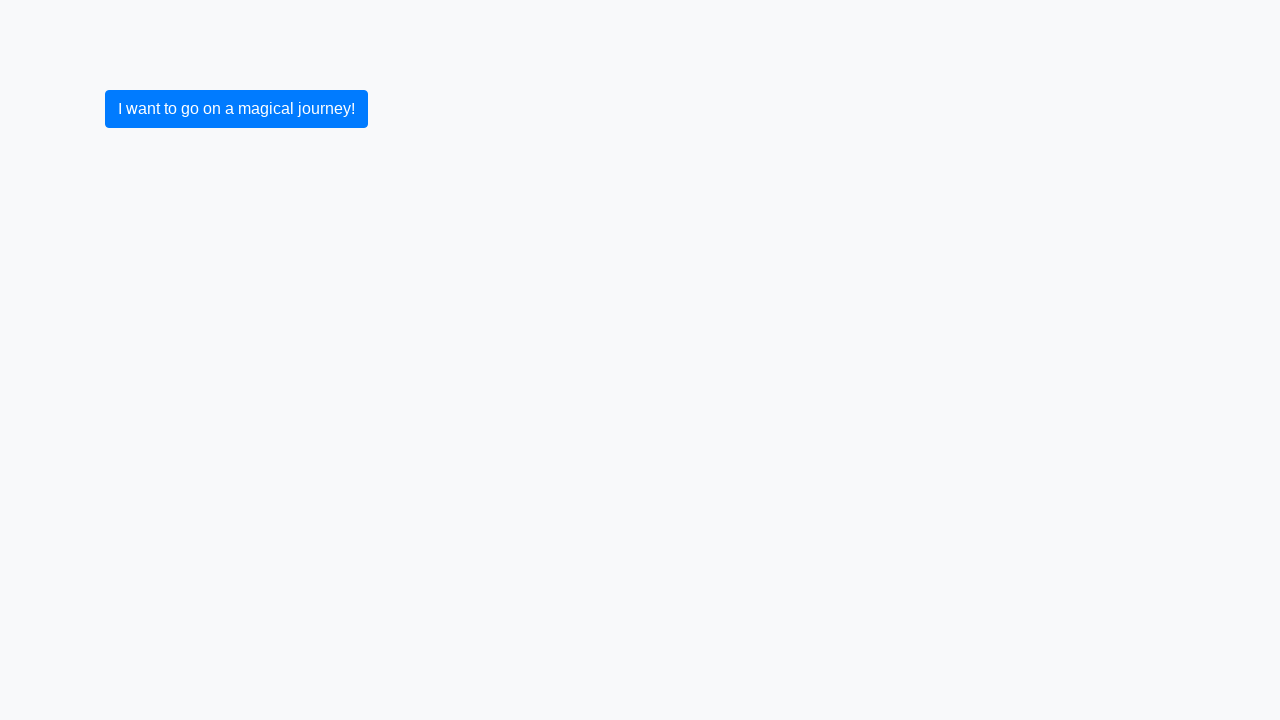

Clicked primary button to trigger alert at (236, 109) on .btn.btn-primary
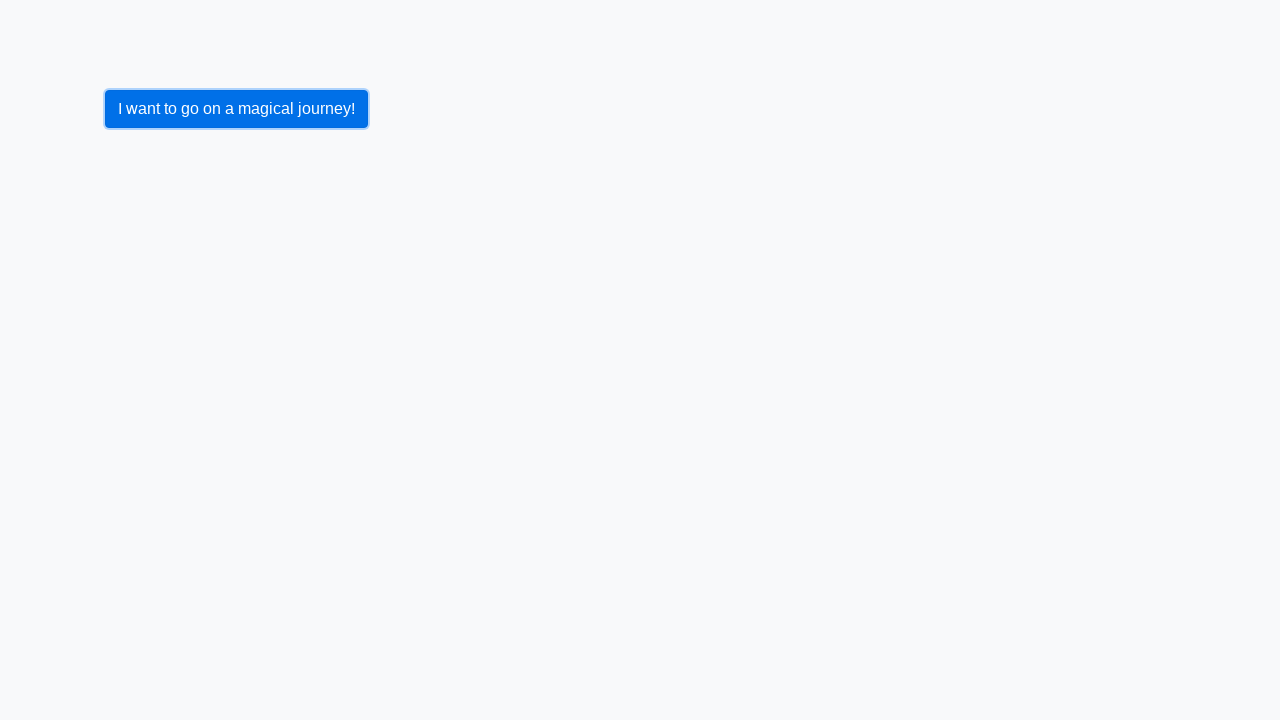

Set up dialog handler to accept alerts
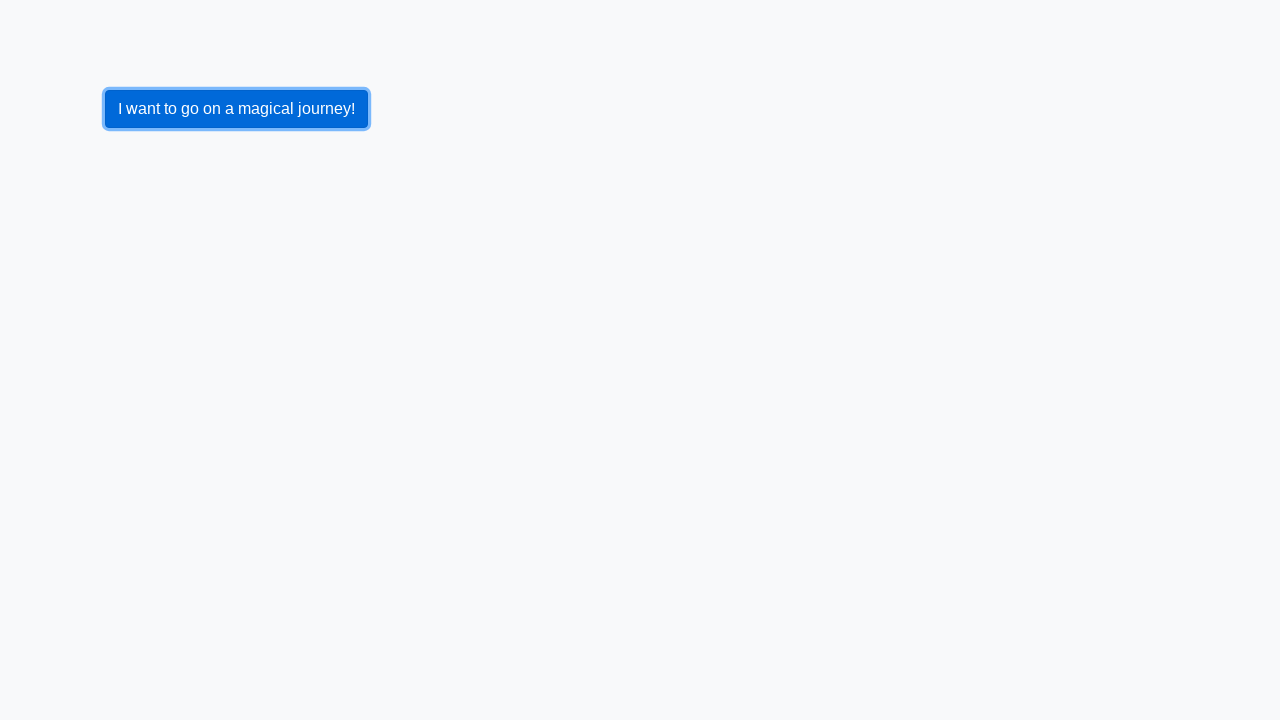

Re-clicked primary button to trigger and accept alert at (236, 109) on .btn.btn-primary
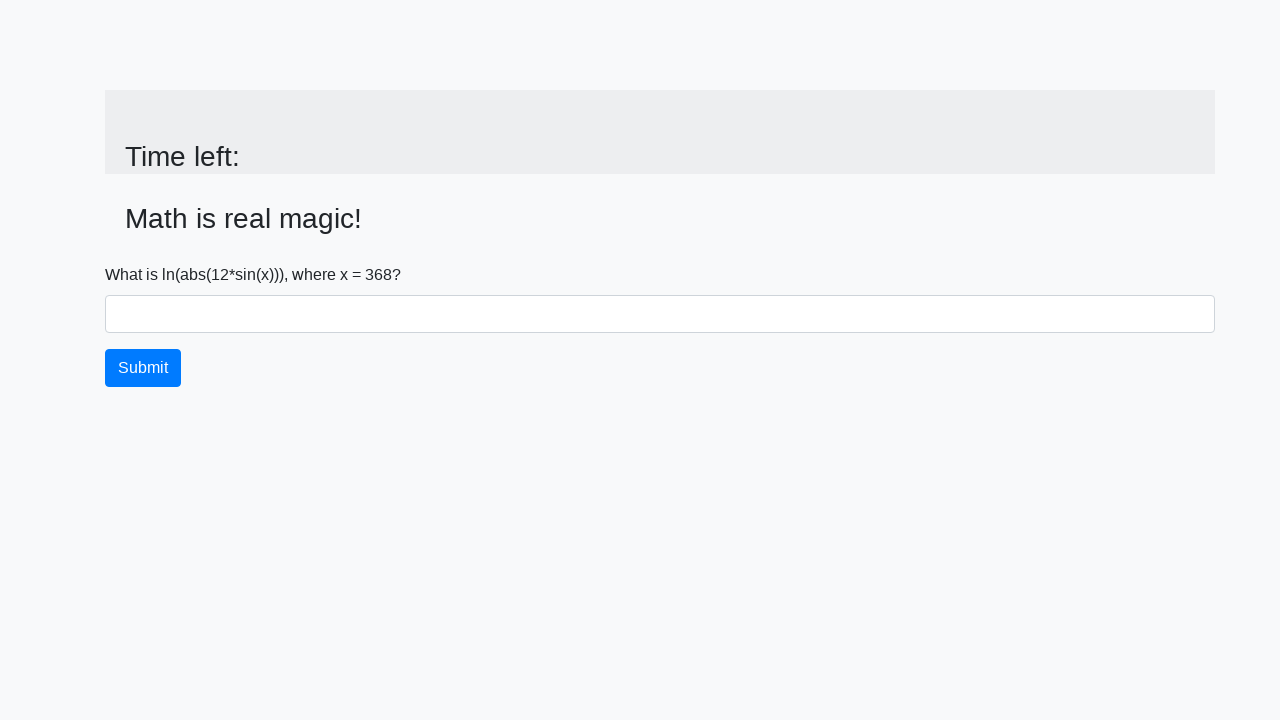

Extracted value from page: 368
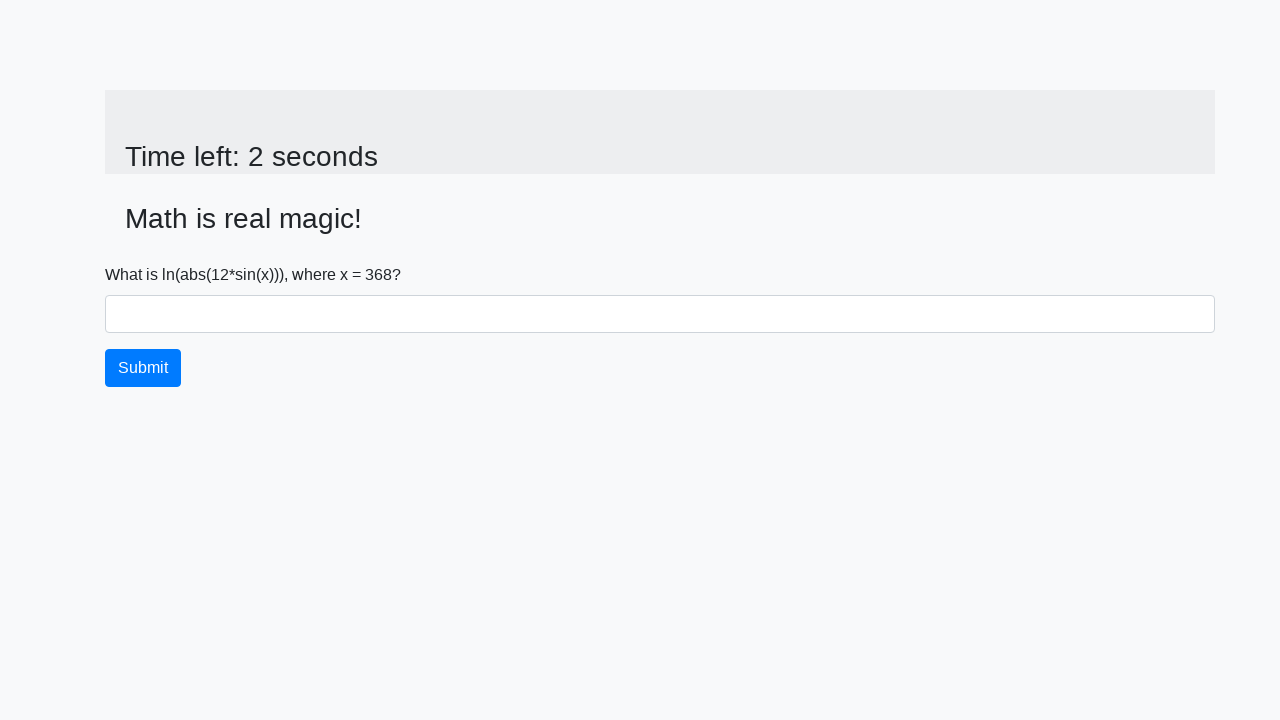

Calculated mathematical result: log(abs(12*sin(368))) = 1.6178688107987271
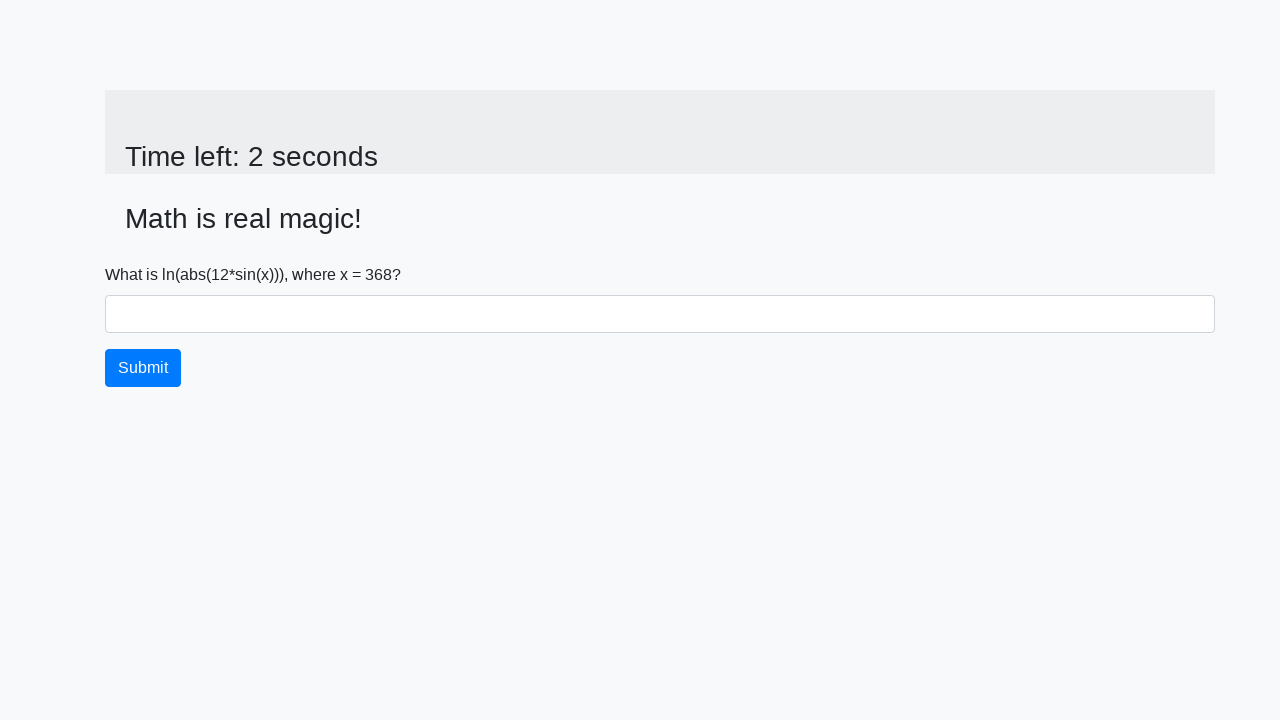

Filled required input field with calculated value: 1.6178688107987271 on input[required]
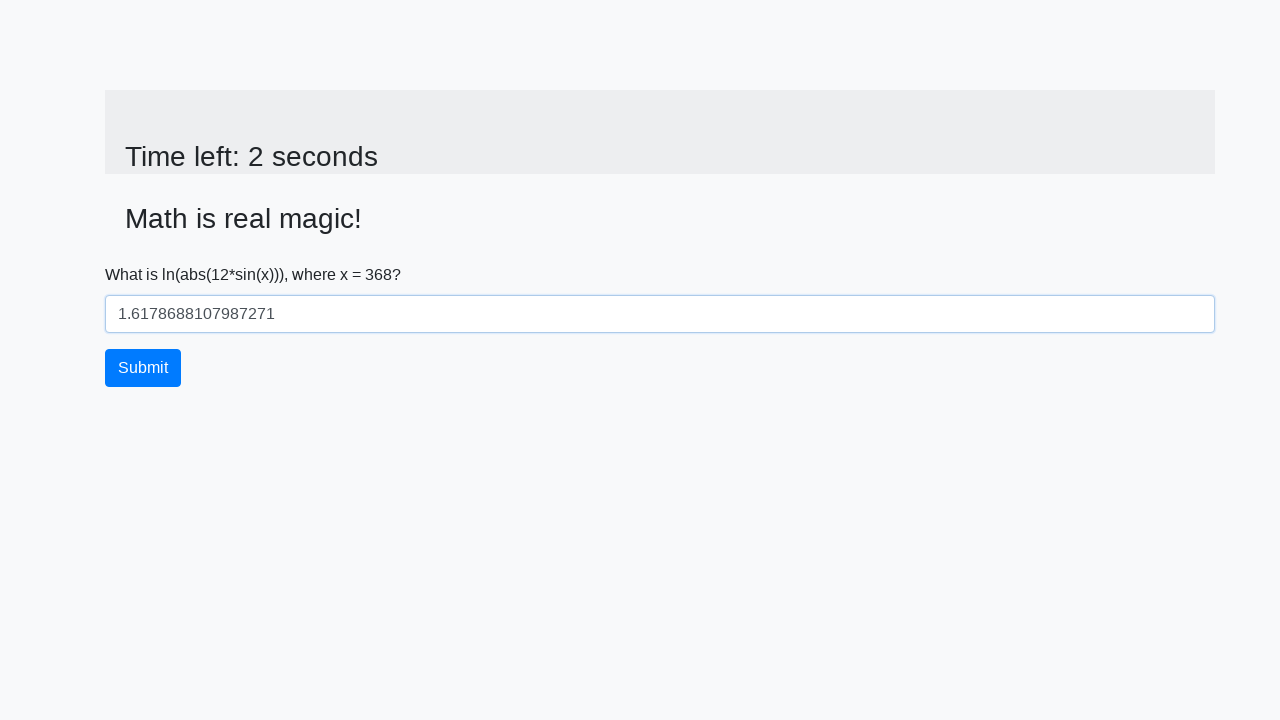

Clicked submit button to complete form at (143, 368) on button
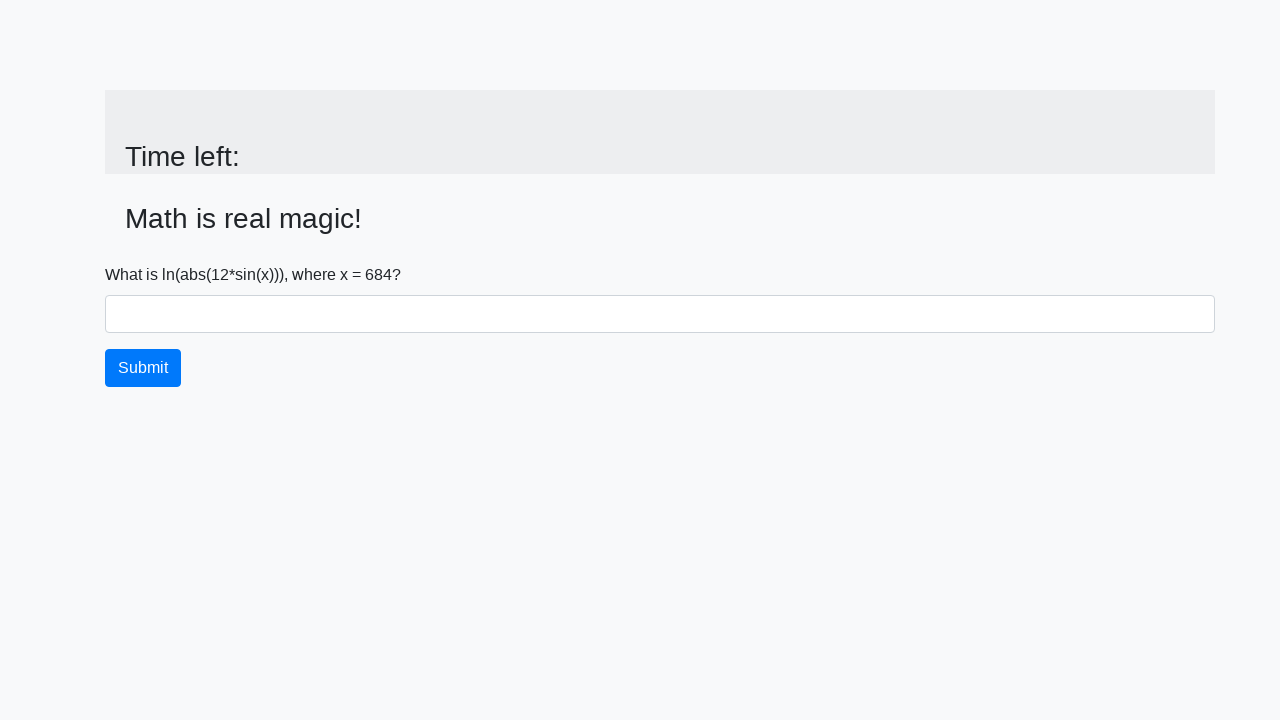

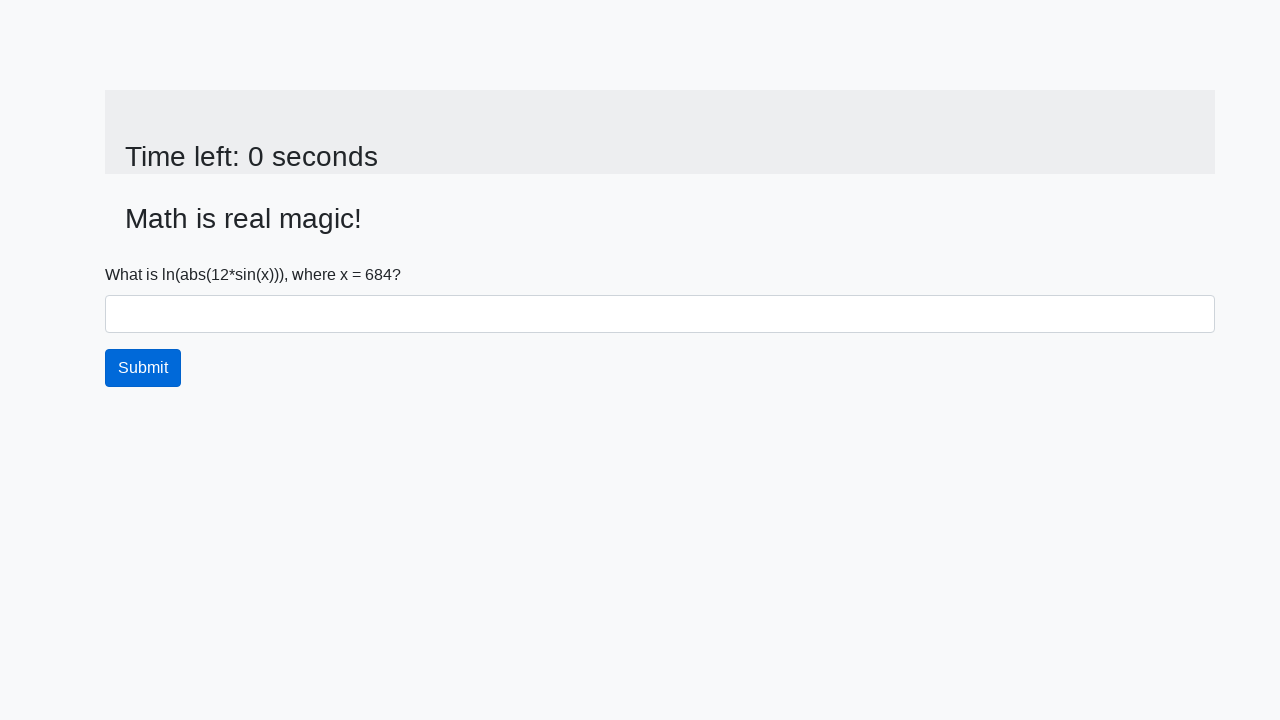